Tests file upload and download functionality

Starting URL: https://demoqa.com/elements

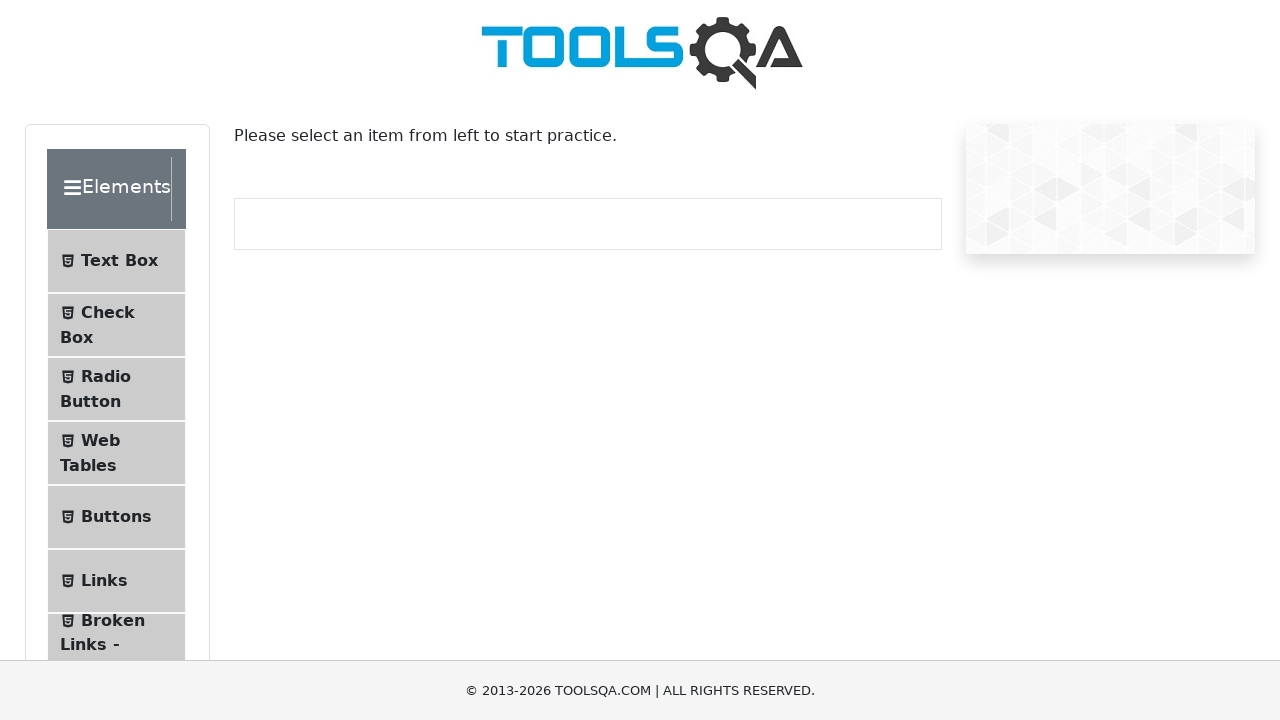

Clicked on 'Upload and Download' menu item at (112, 335) on xpath=//span[normalize-space()='Upload and Download']
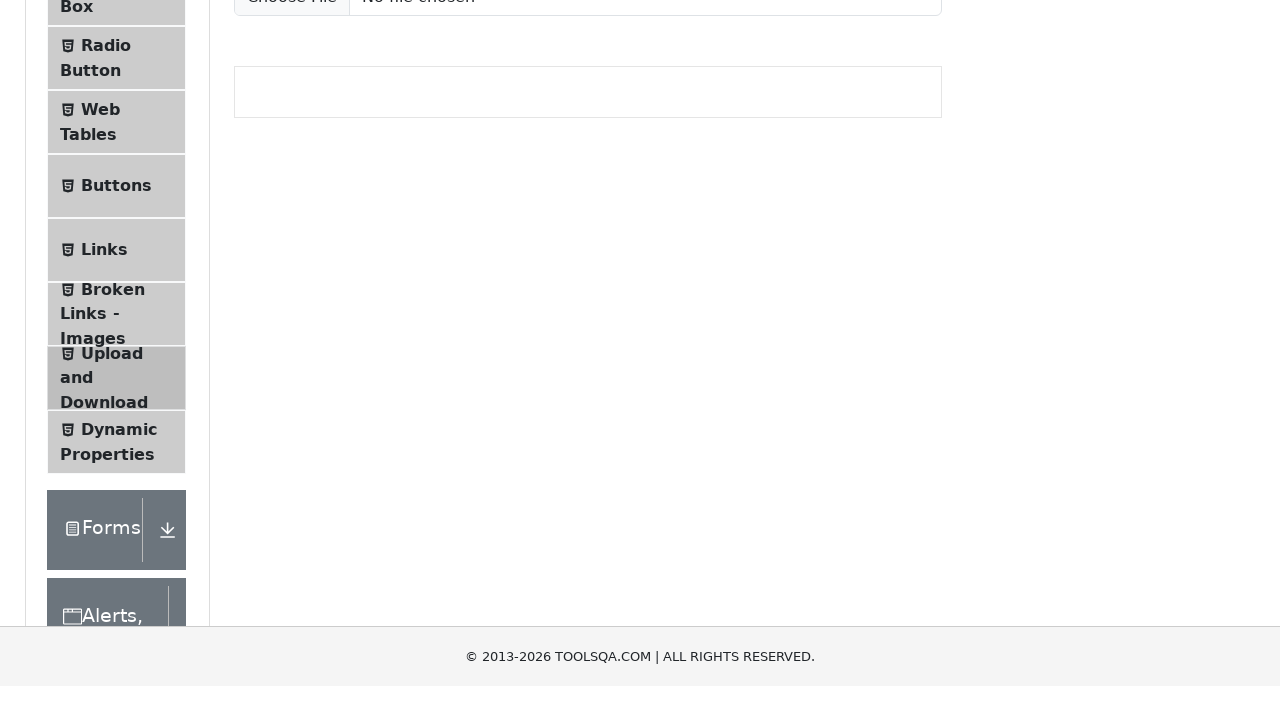

Clicked download button and file download started at (286, 219) on a#downloadButton
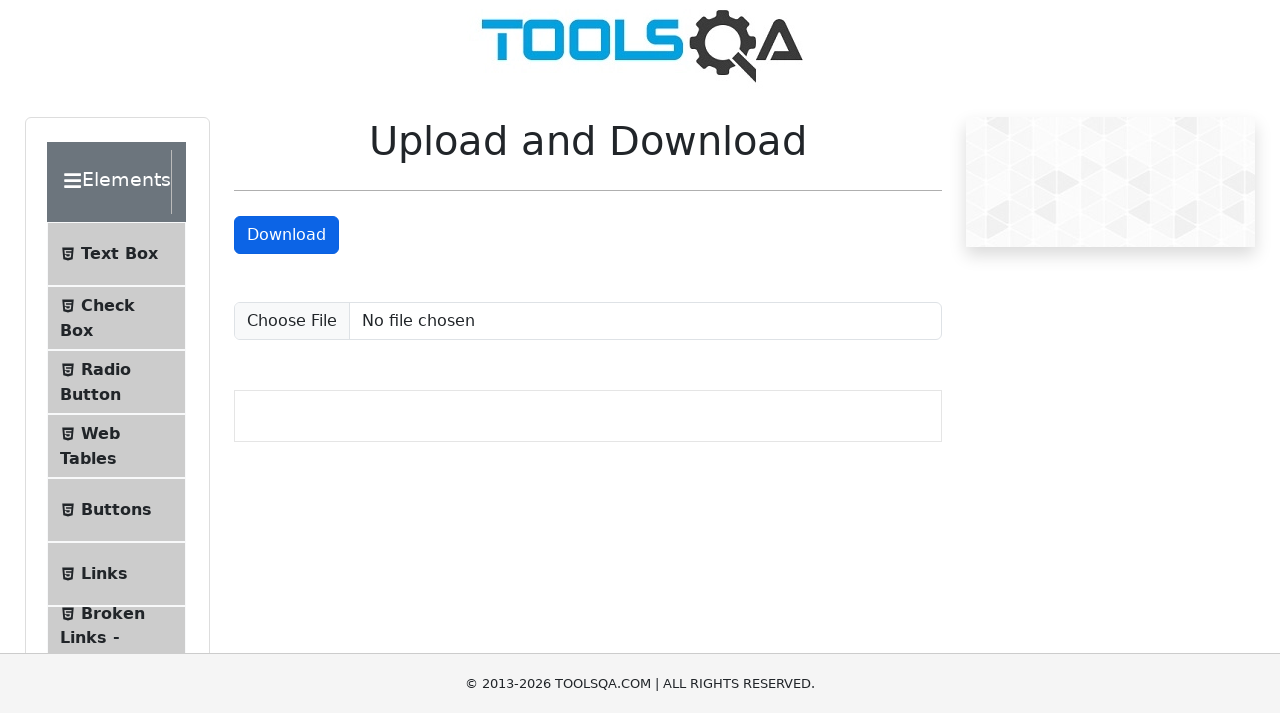

File download completed successfully
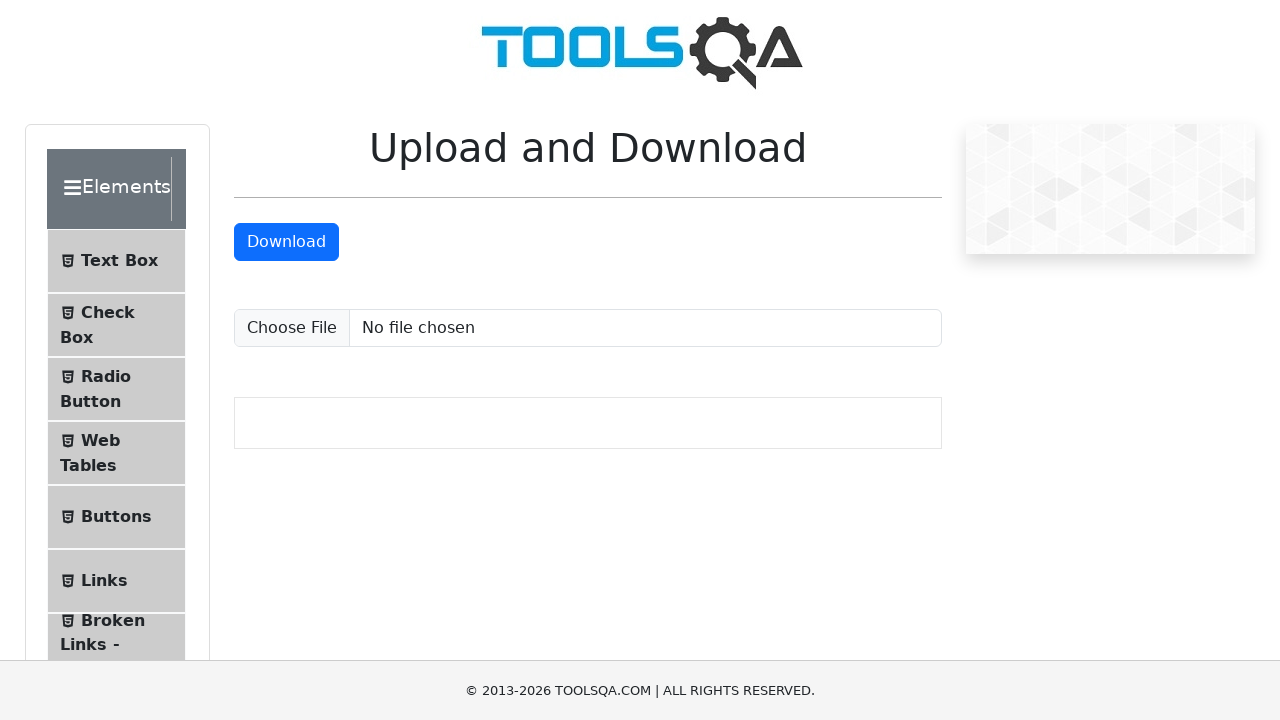

Uploaded the downloaded file using file input
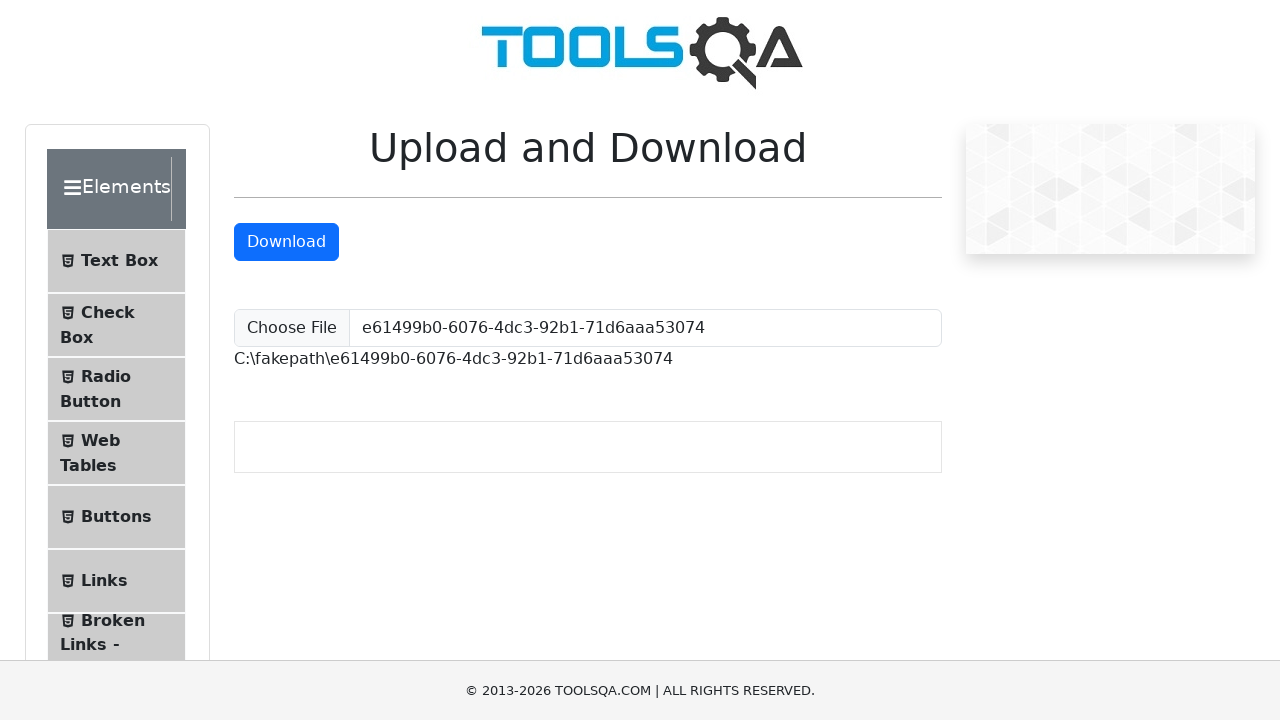

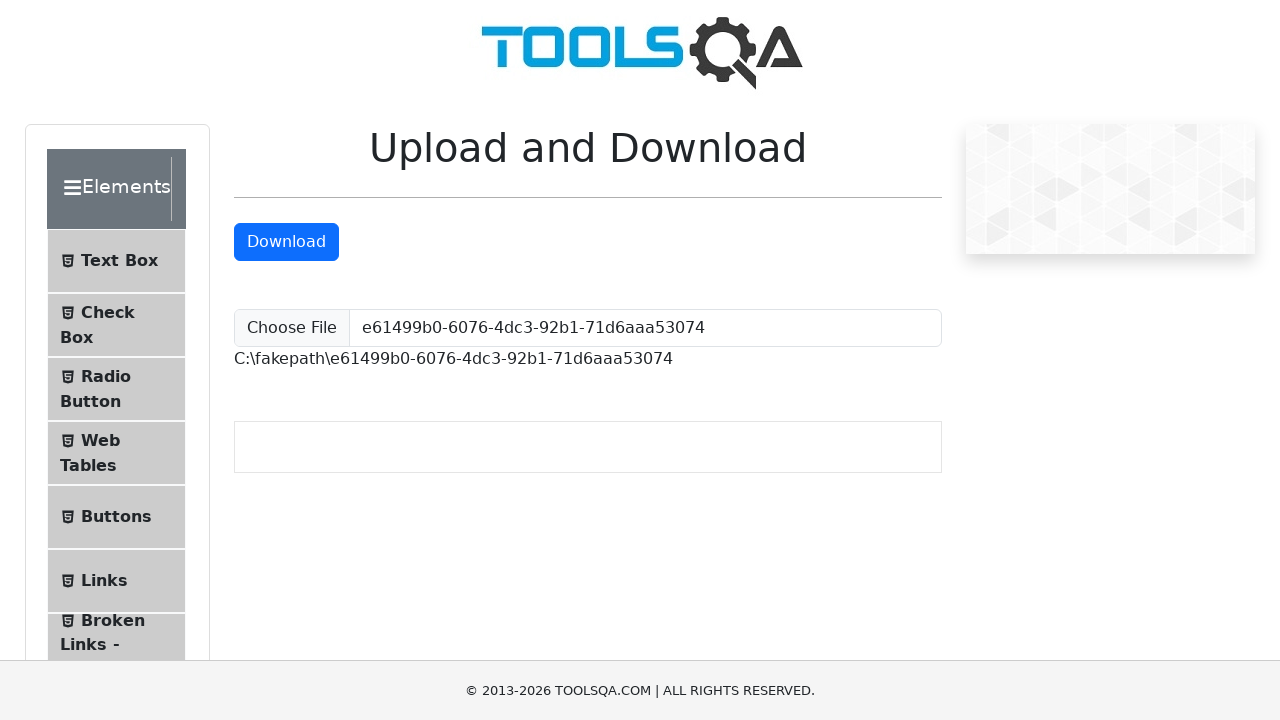